Tests JavaScript alert handling by clicking a button that triggers an alert popup and then accepting/dismissing the alert dialog

Starting URL: https://omayo.blogspot.com/2013/05/page-one.html

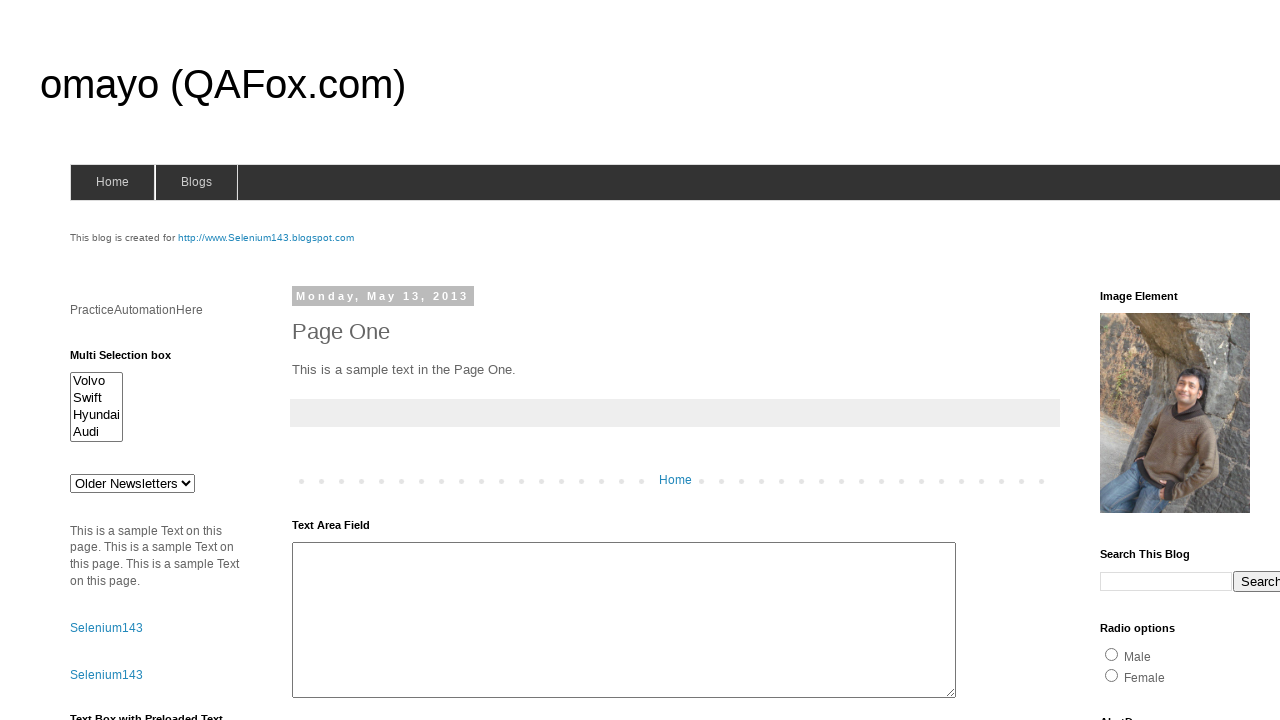

Navigated to Omayo test page
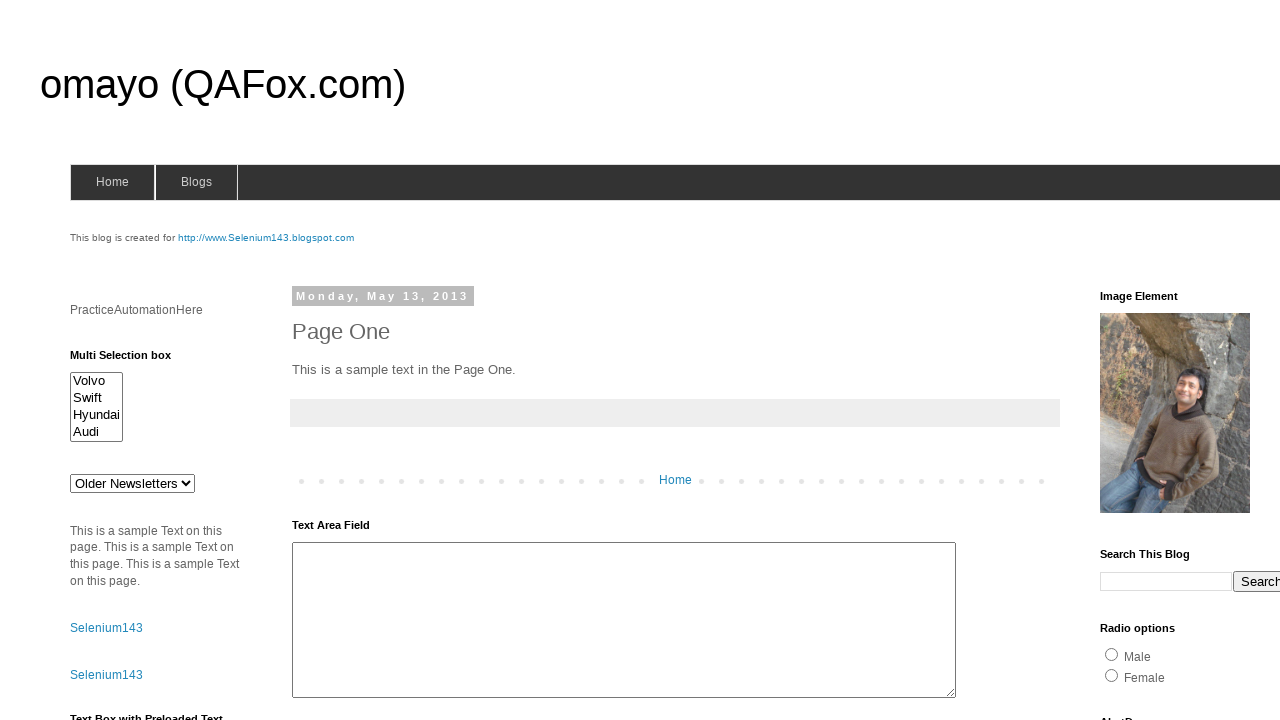

Clicked button to trigger alert popup at (1154, 361) on input#alert1
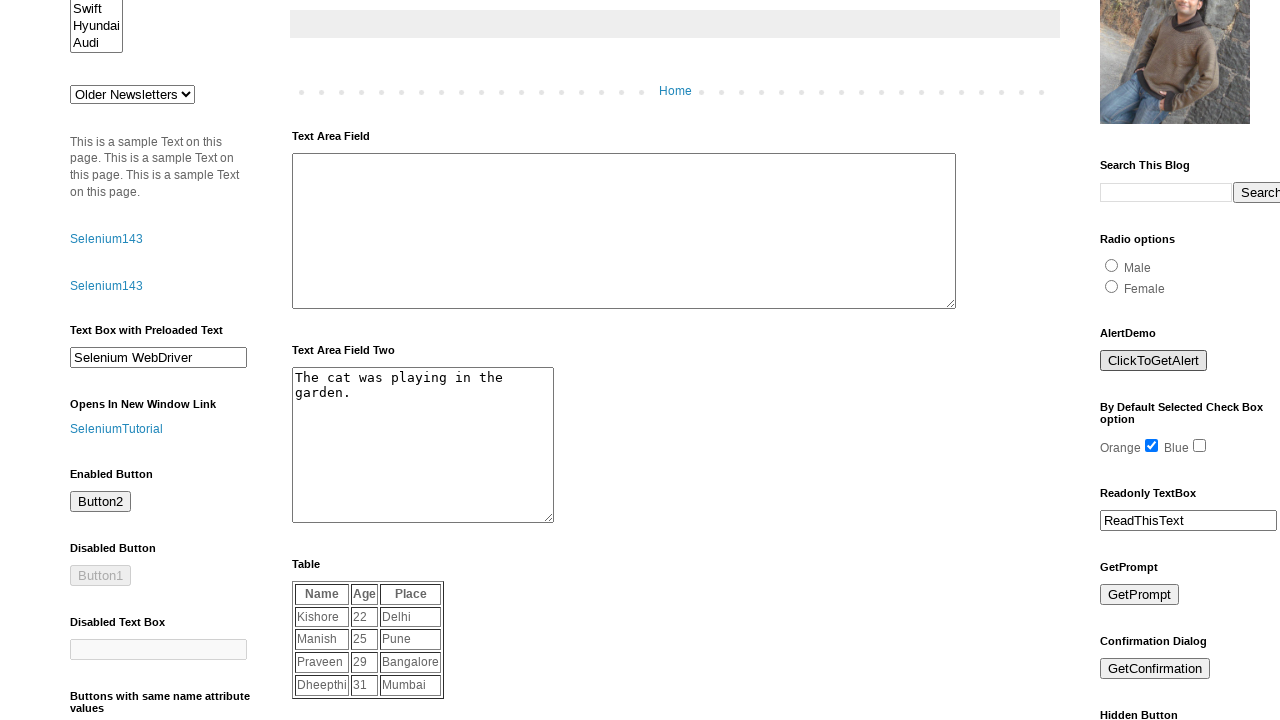

Set up dialog handler to accept alert
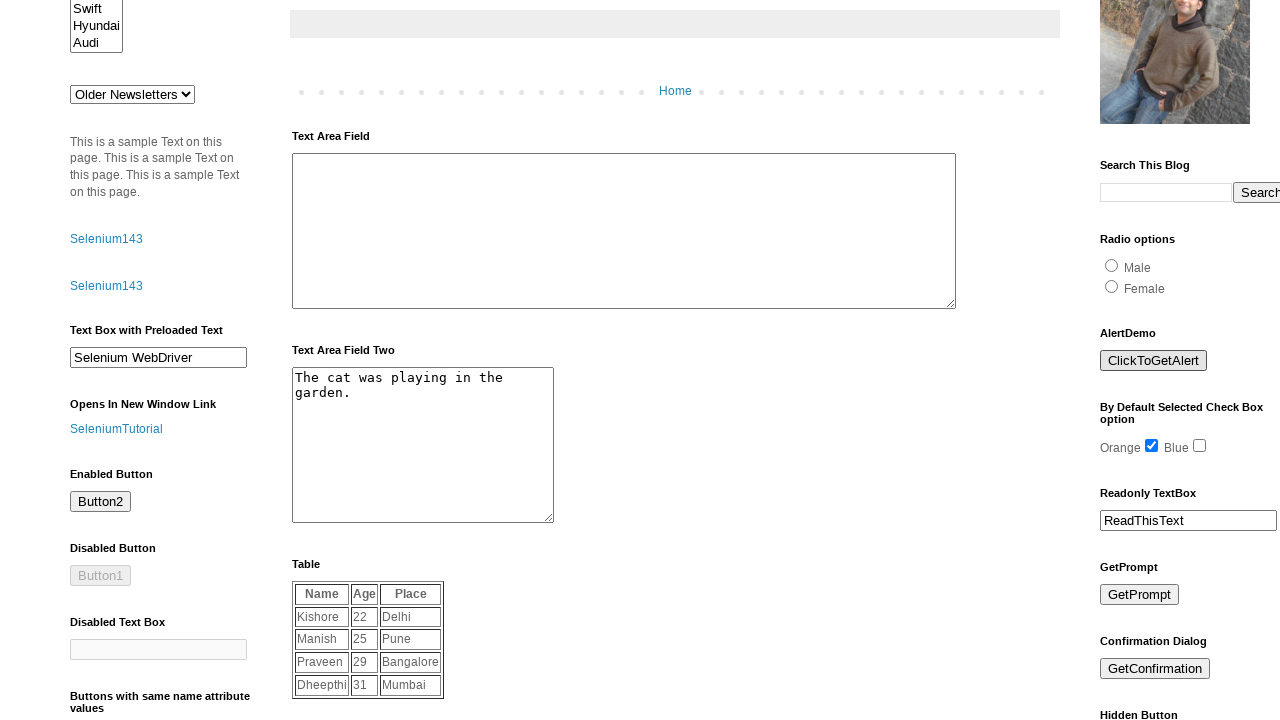

Waited for alert interaction to complete
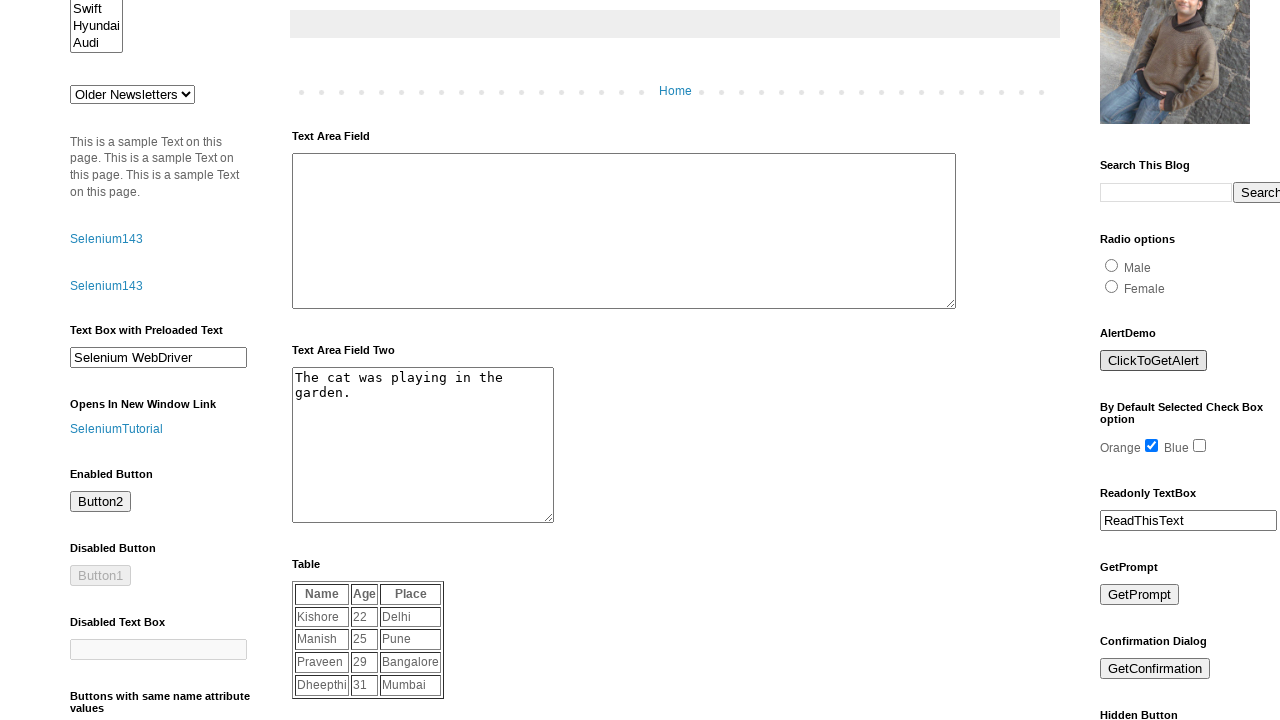

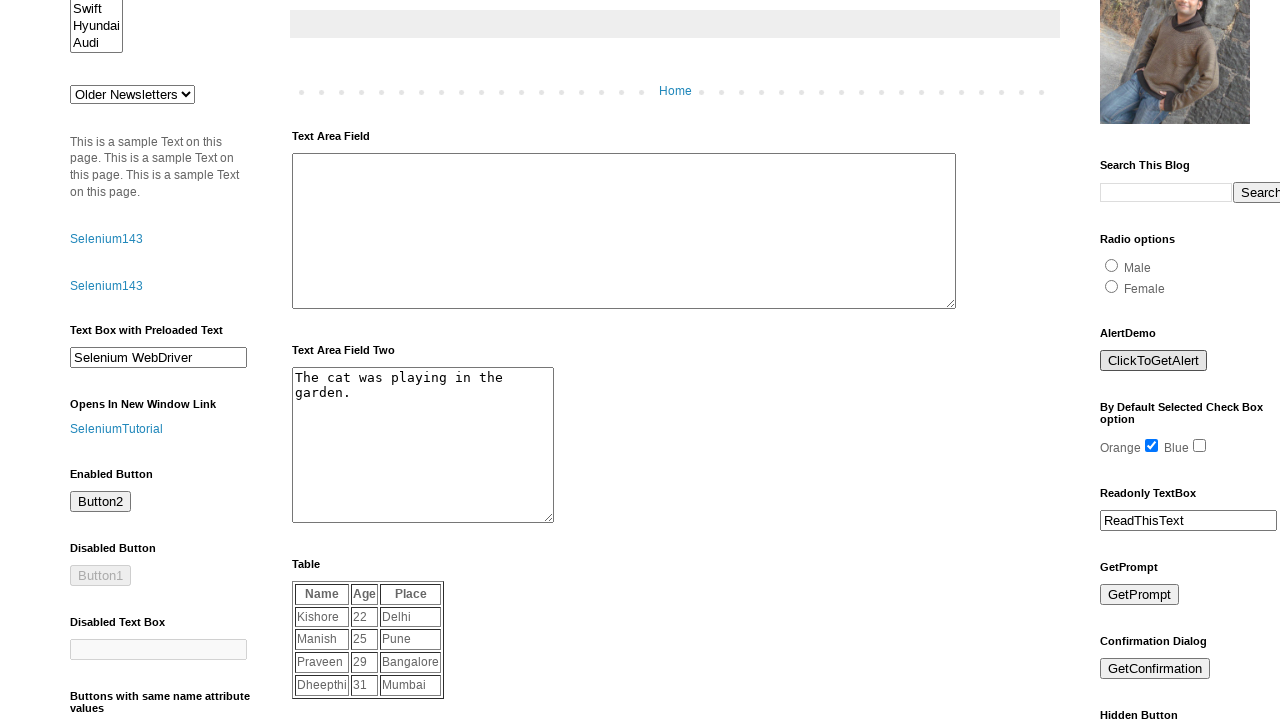